Fills out a form with name, email, and password fields, then submits the form

Starting URL: https://demoapps.qspiders.com/ui?scenario=1

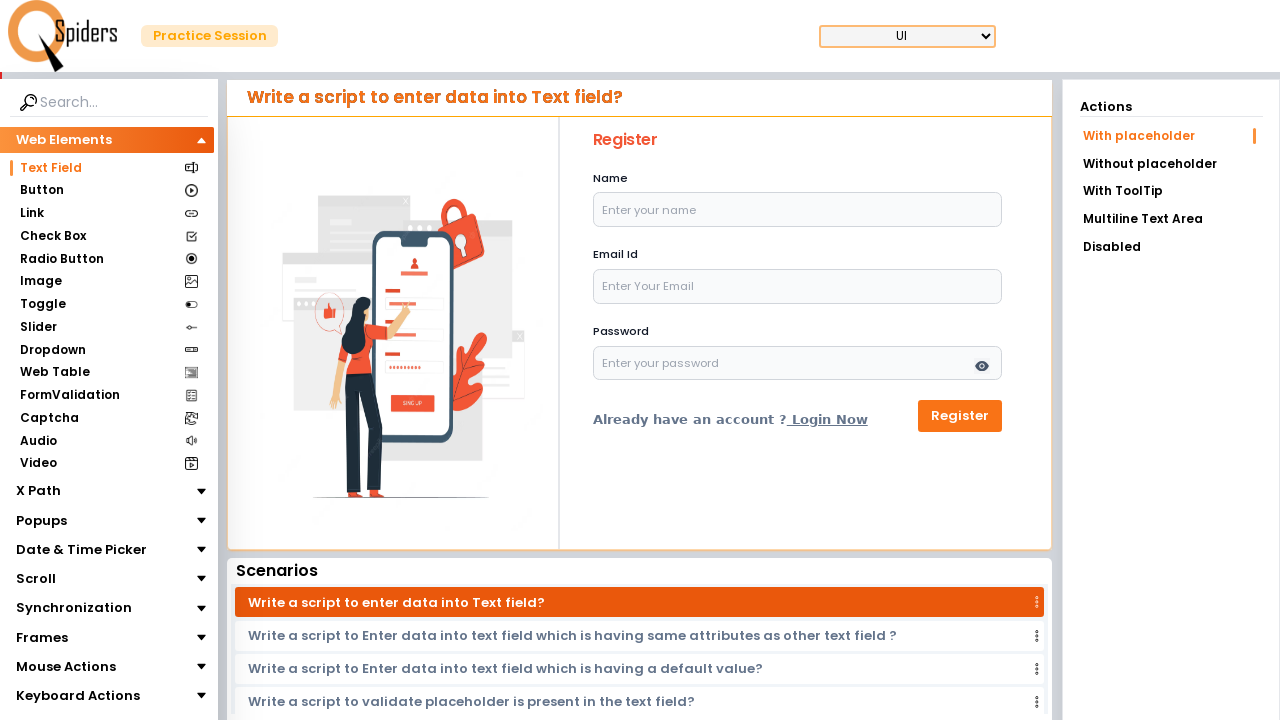

Filled name field with 'Sindhura' on #name
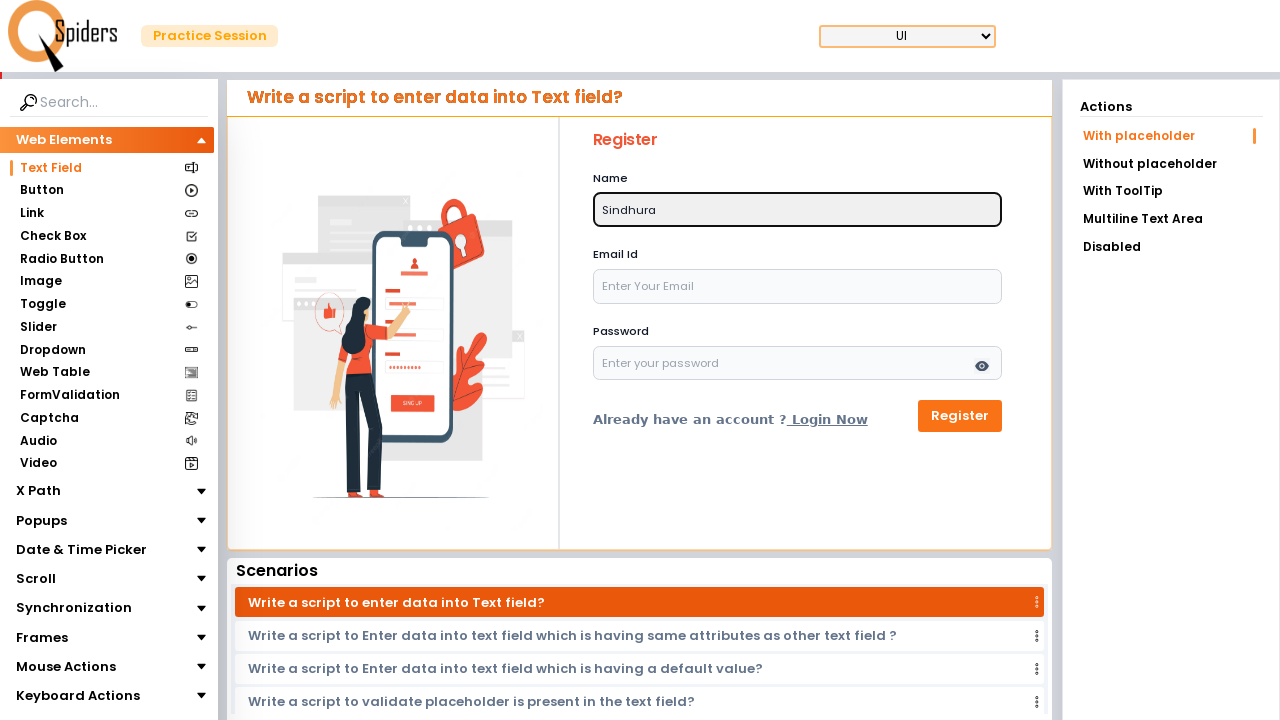

Filled email field with 'Sindhura@gmail.com' on input[name='email']
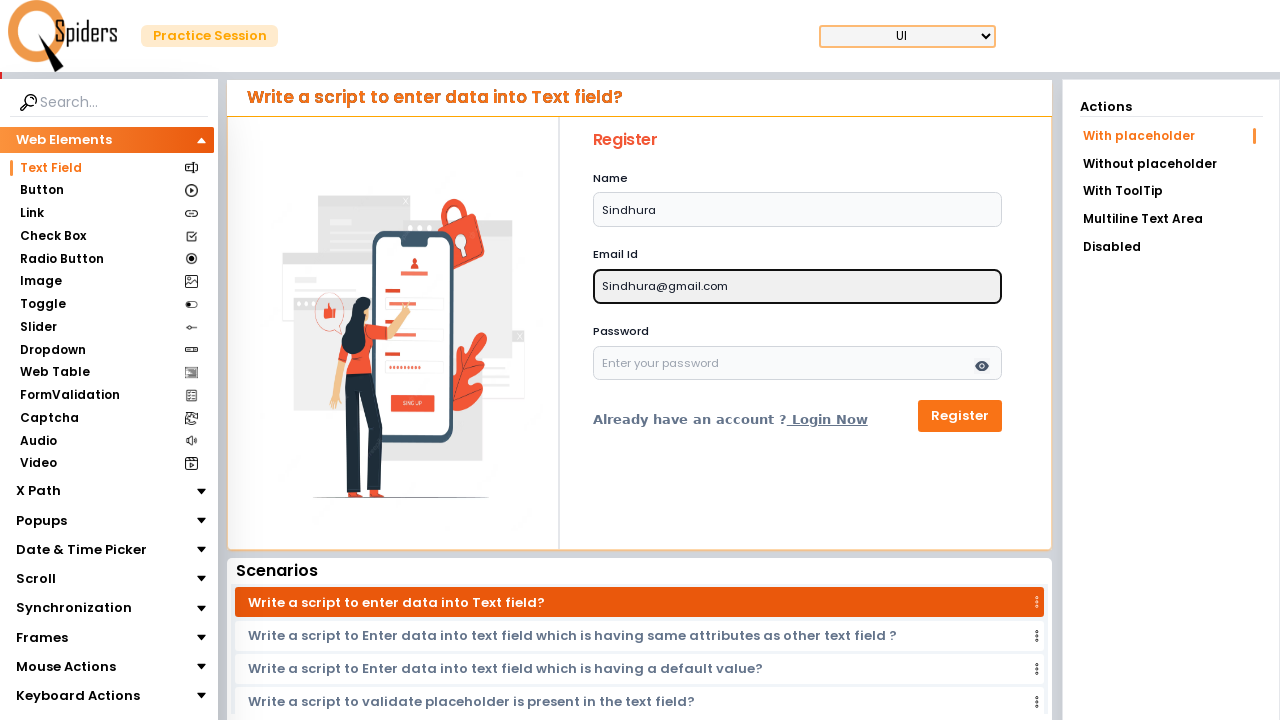

Filled password field with 'Test123456' on #password
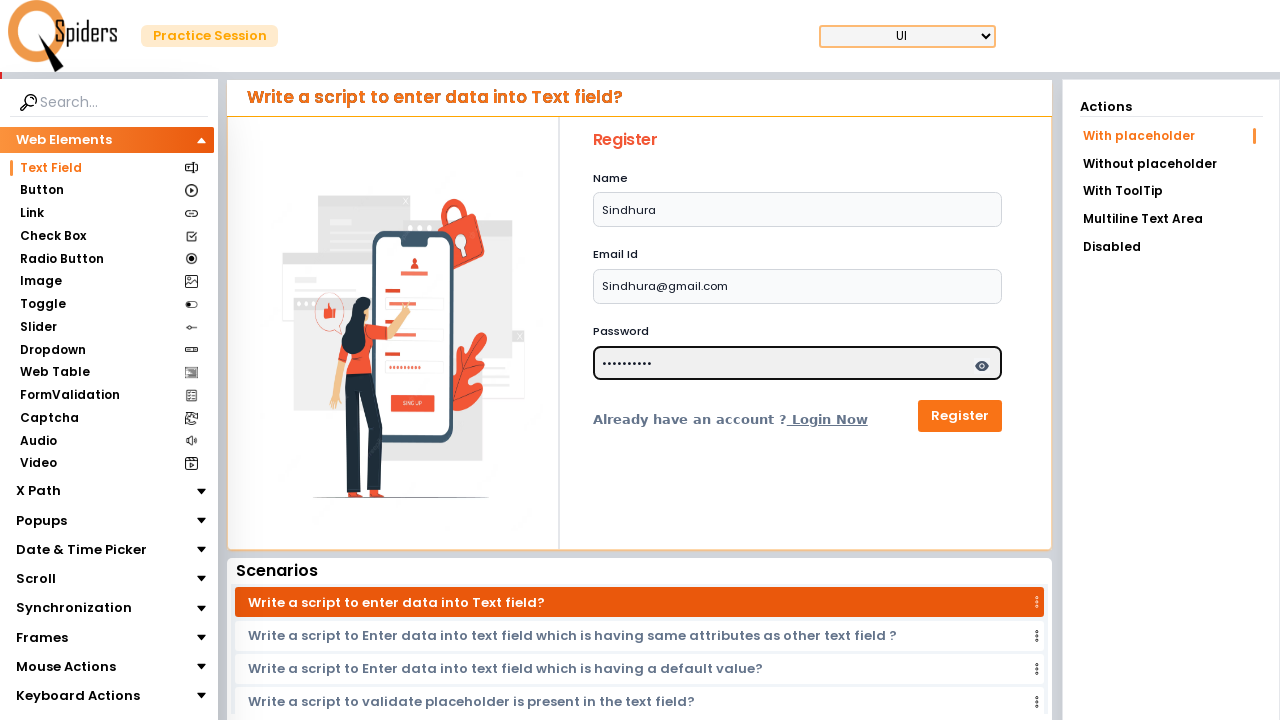

Submitted the form by pressing Enter on password field on #password
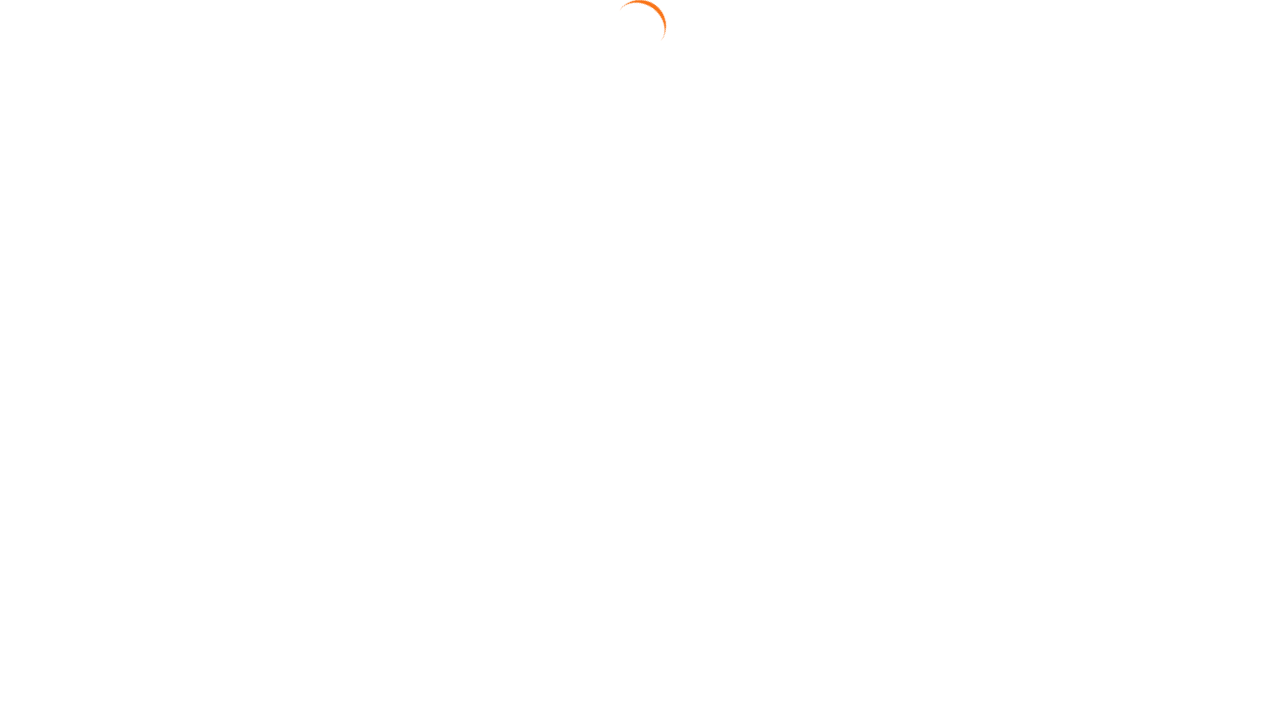

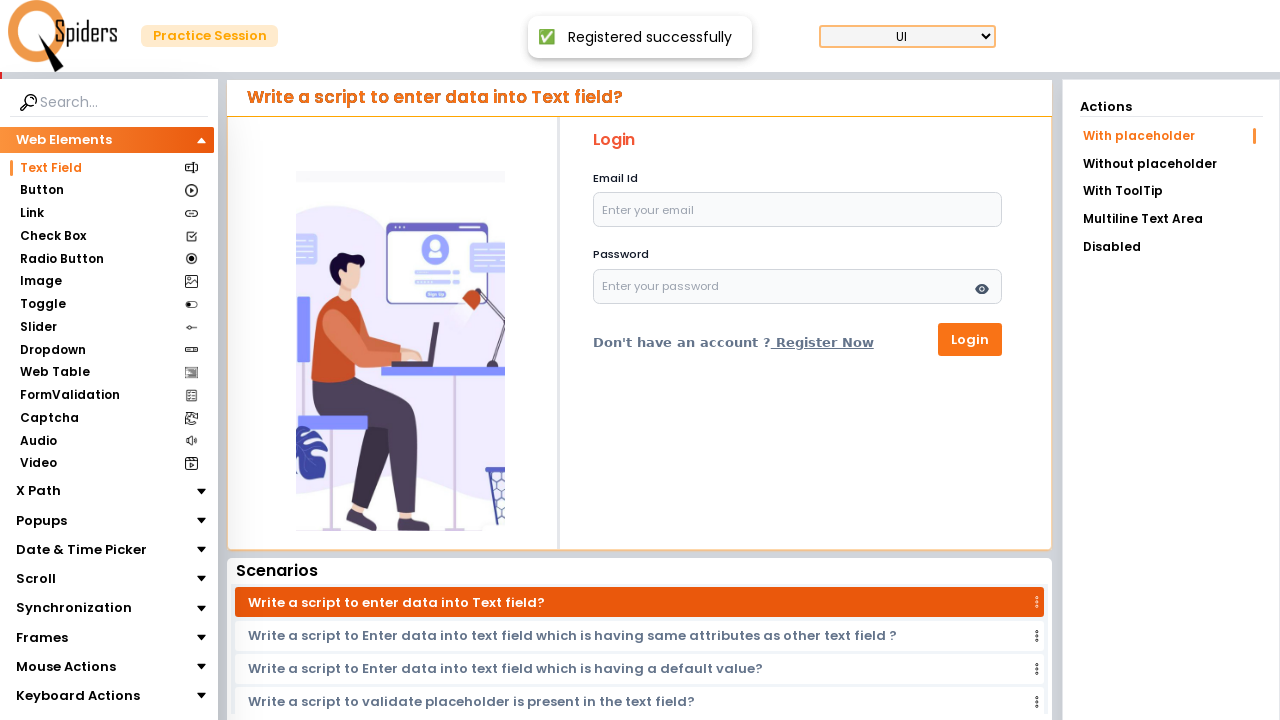